Tests JavaScript alert handling by clicking a button that triggers a JS alert, waiting for the alert to appear, and accepting it.

Starting URL: https://the-internet.herokuapp.com/javascript_alerts

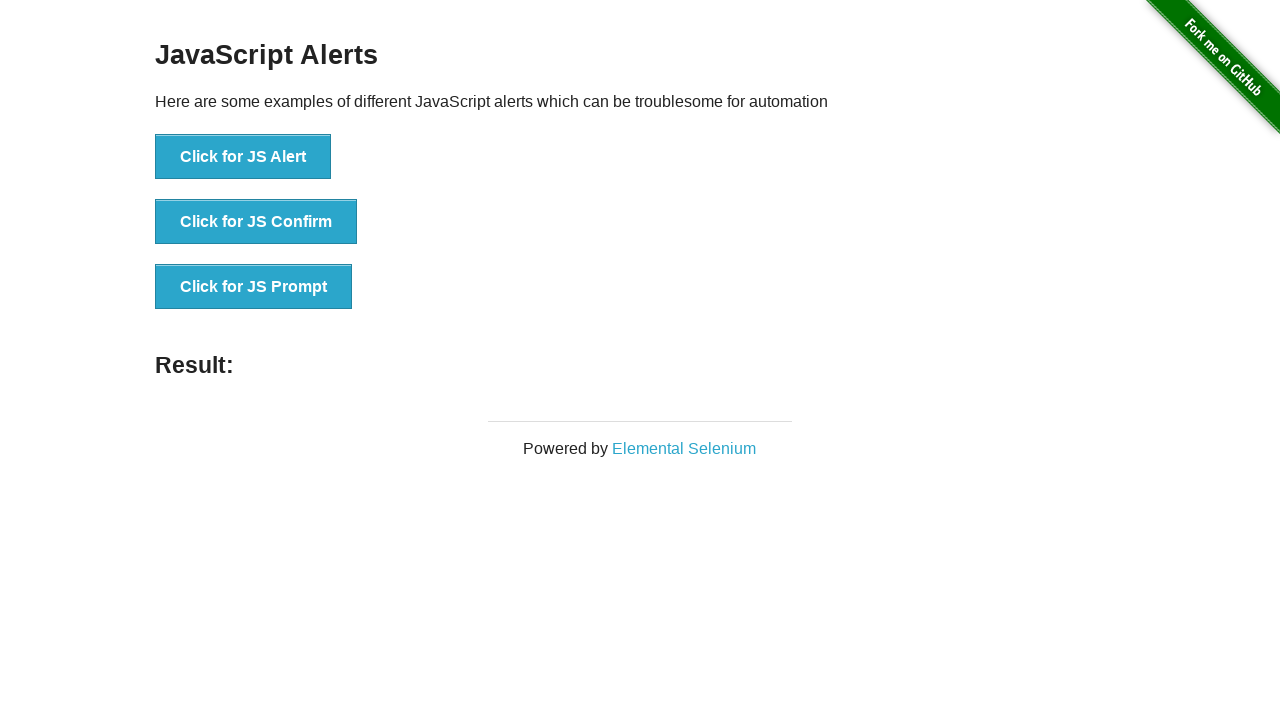

Clicked button to trigger JavaScript alert at (243, 157) on xpath=//button[normalize-space()='Click for JS Alert']
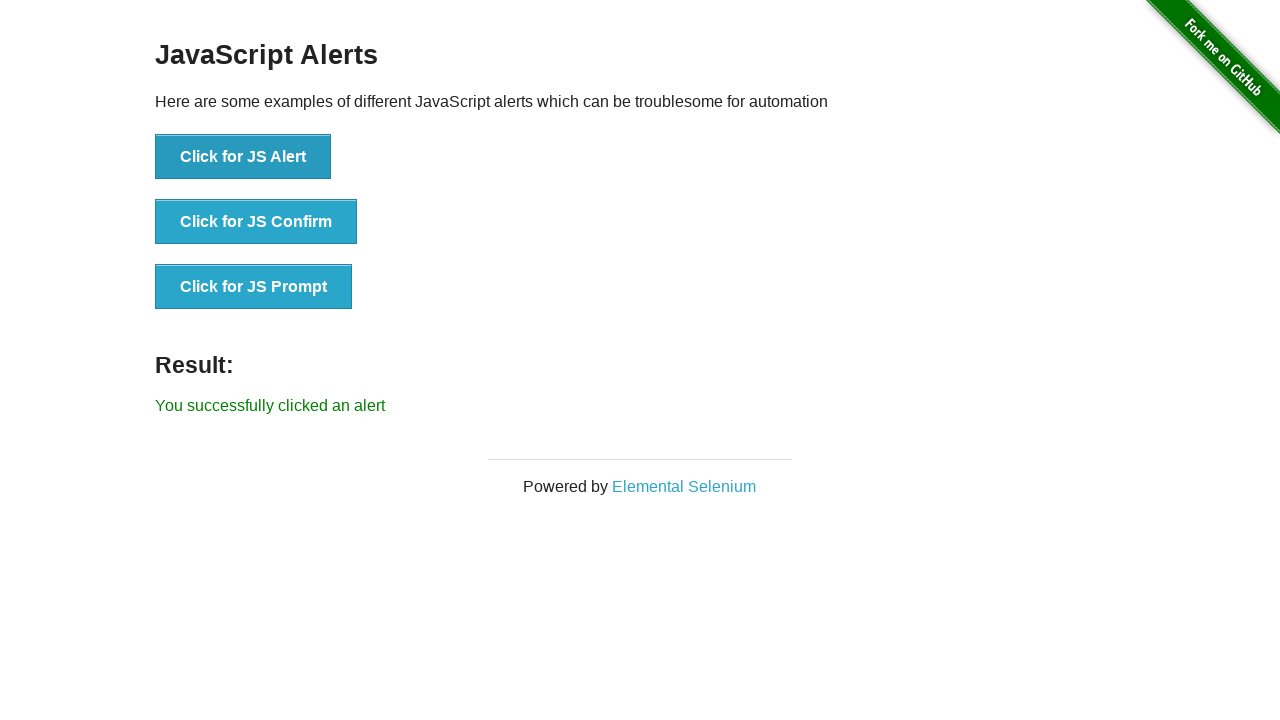

Registered dialog handler to accept alerts
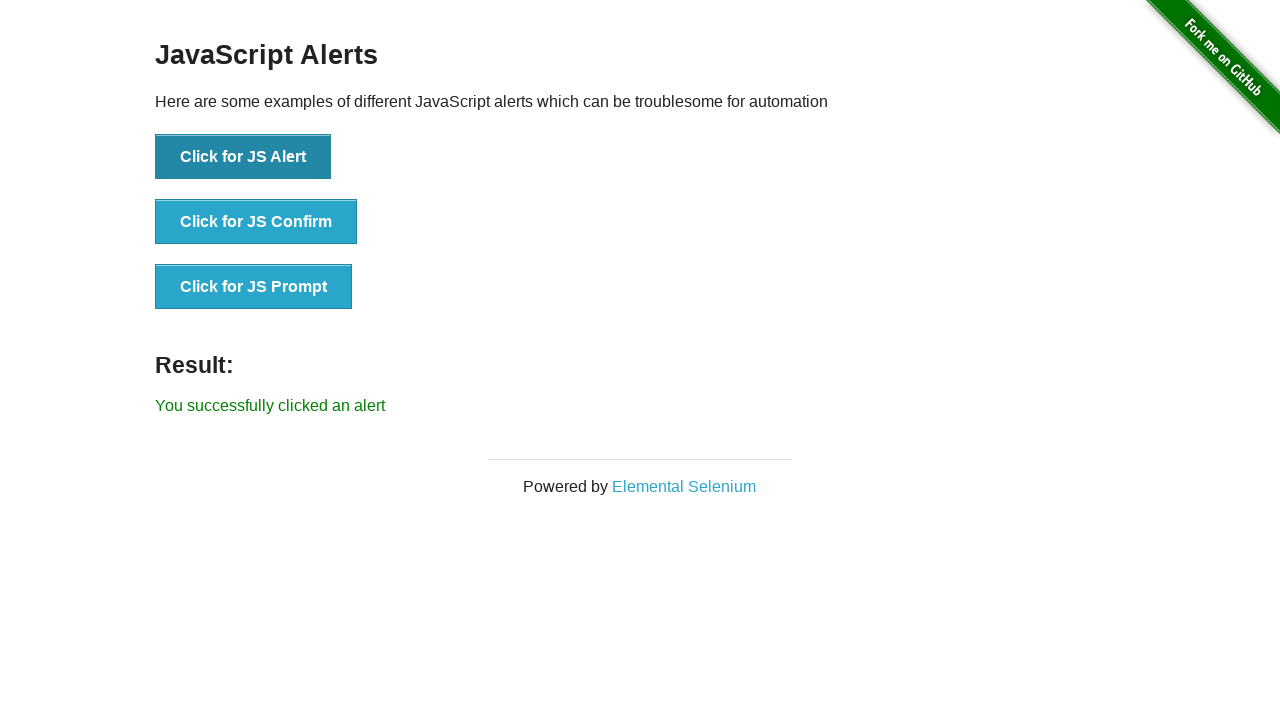

Clicked button to trigger alert with handler active at (243, 157) on xpath=//button[normalize-space()='Click for JS Alert']
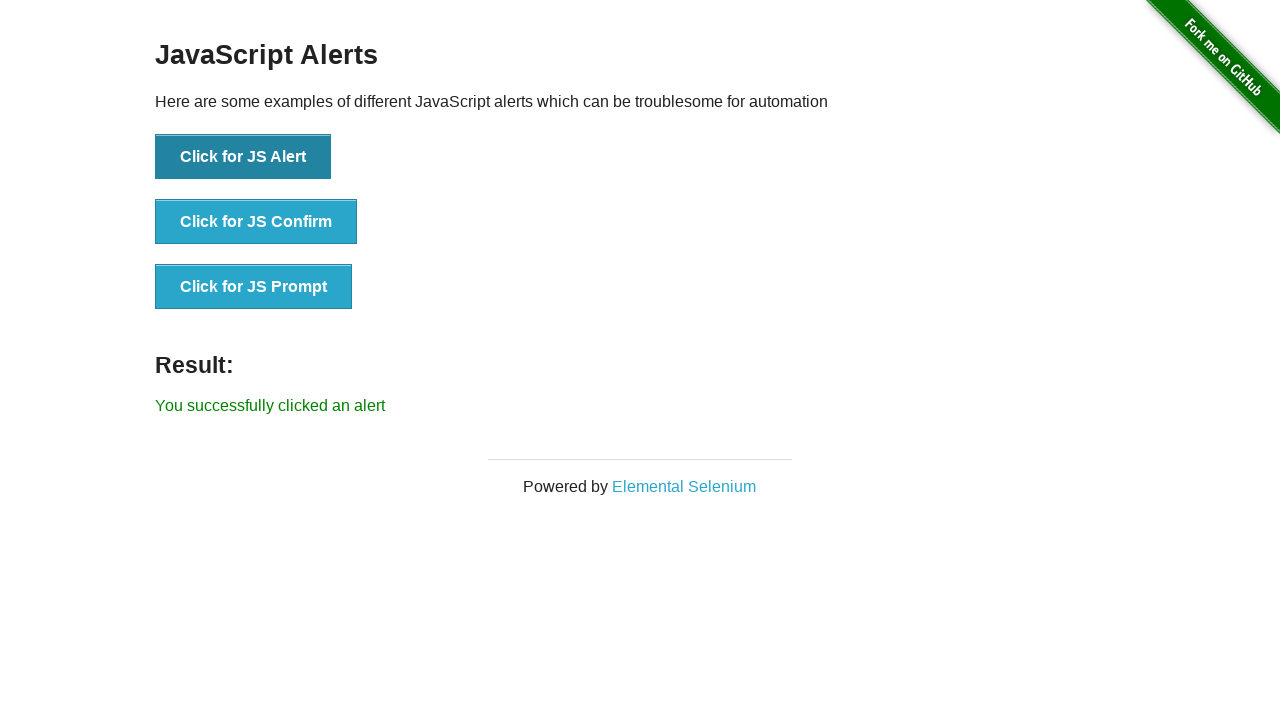

Result text appeared confirming alert was accepted
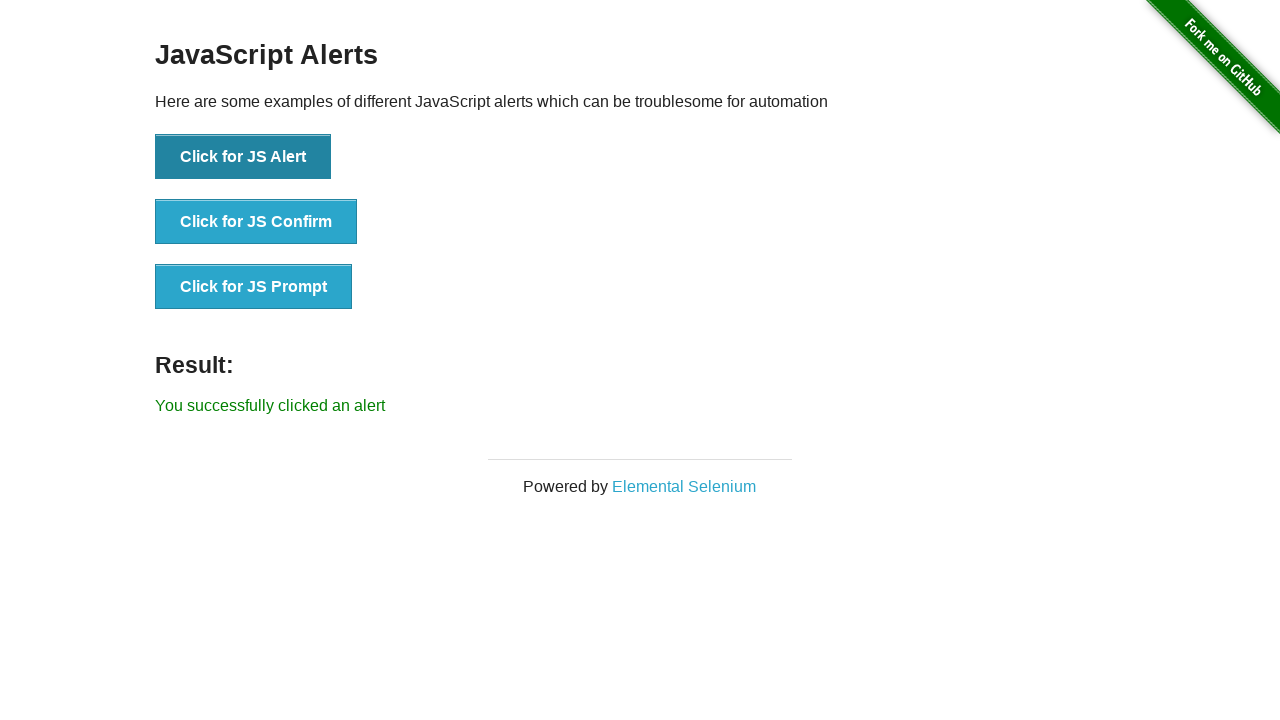

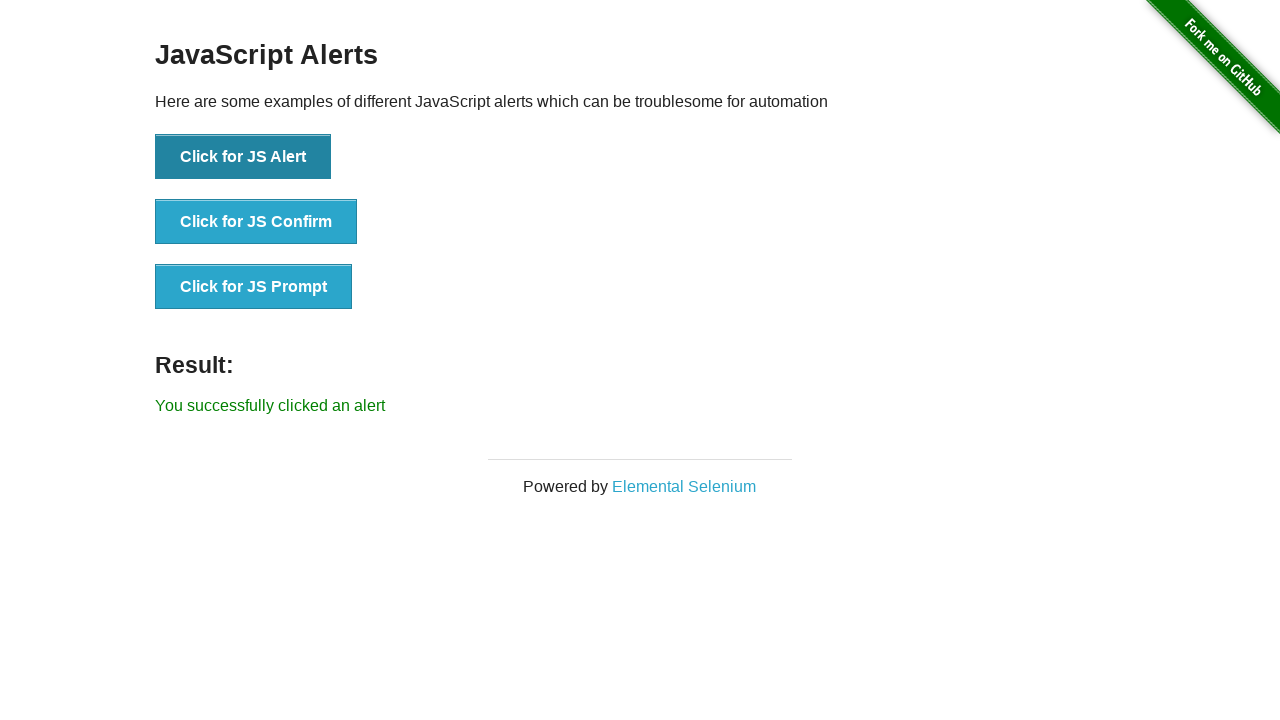